Tests alert handling by entering a name and accepting the alert dialog

Starting URL: https://rahulshettyacademy.com/AutomationPractice/

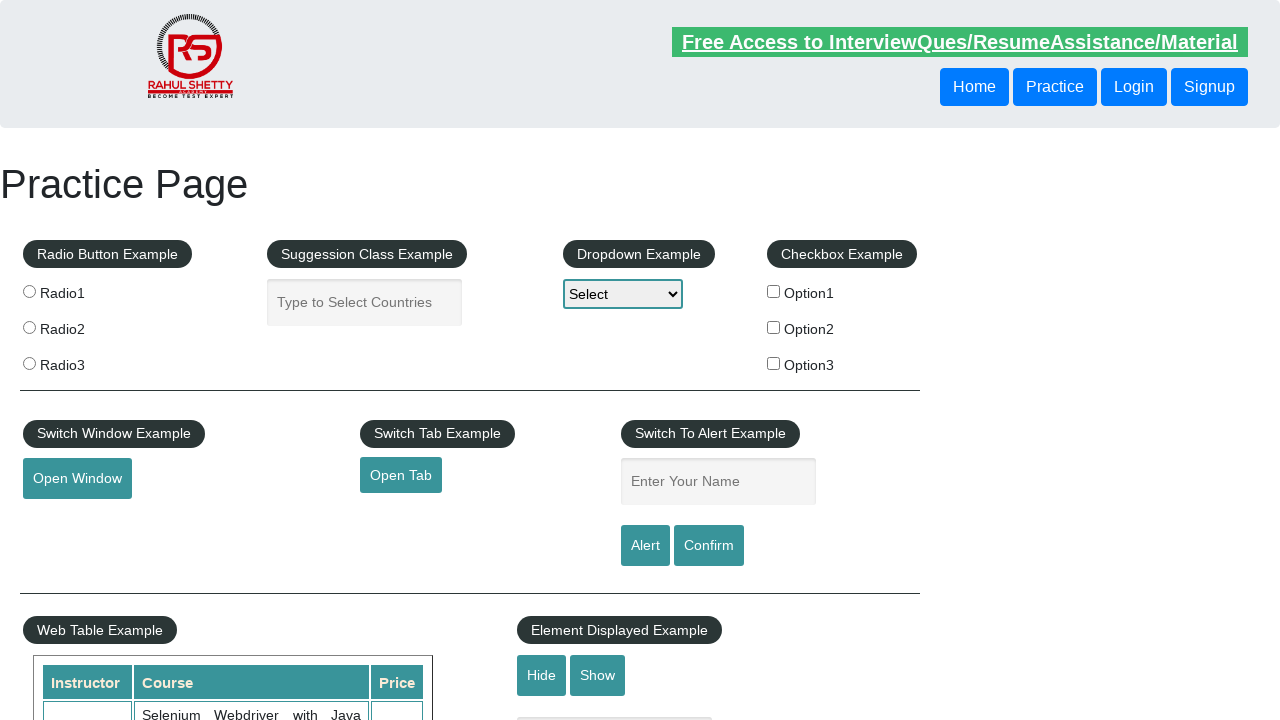

Entered name 'John Smith' in the name input field on #name
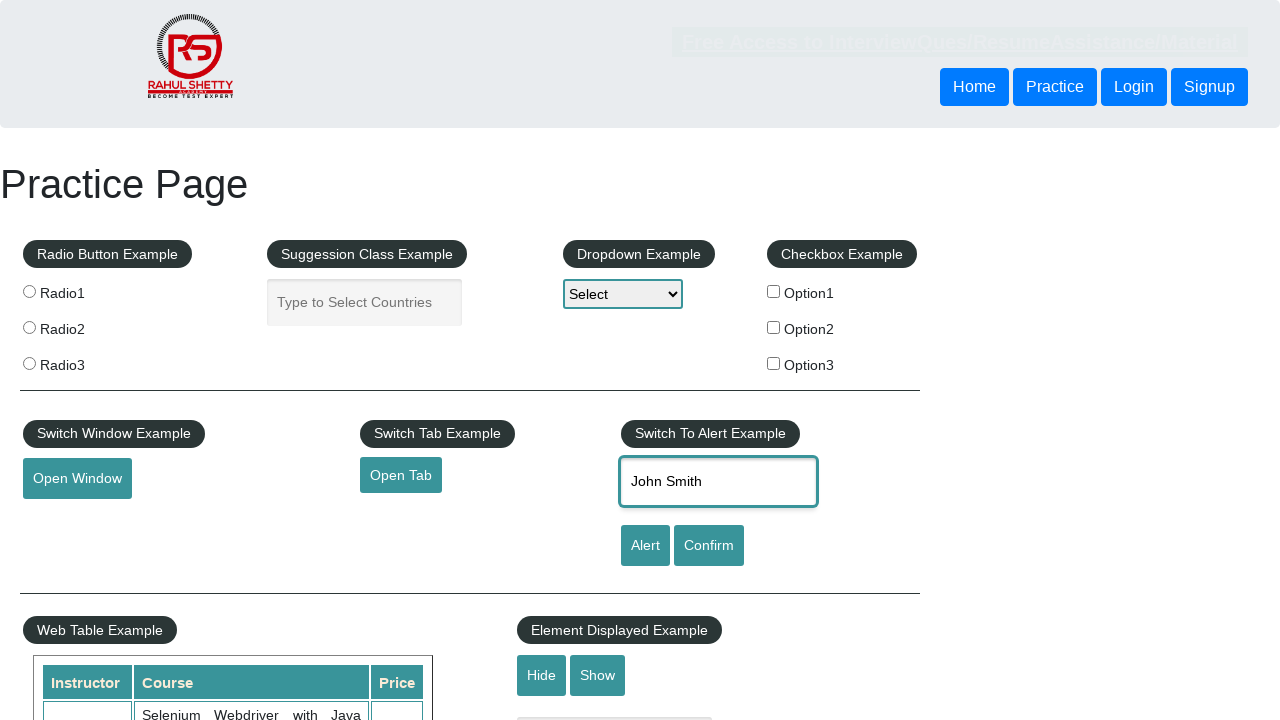

Set up dialog handler to accept alerts
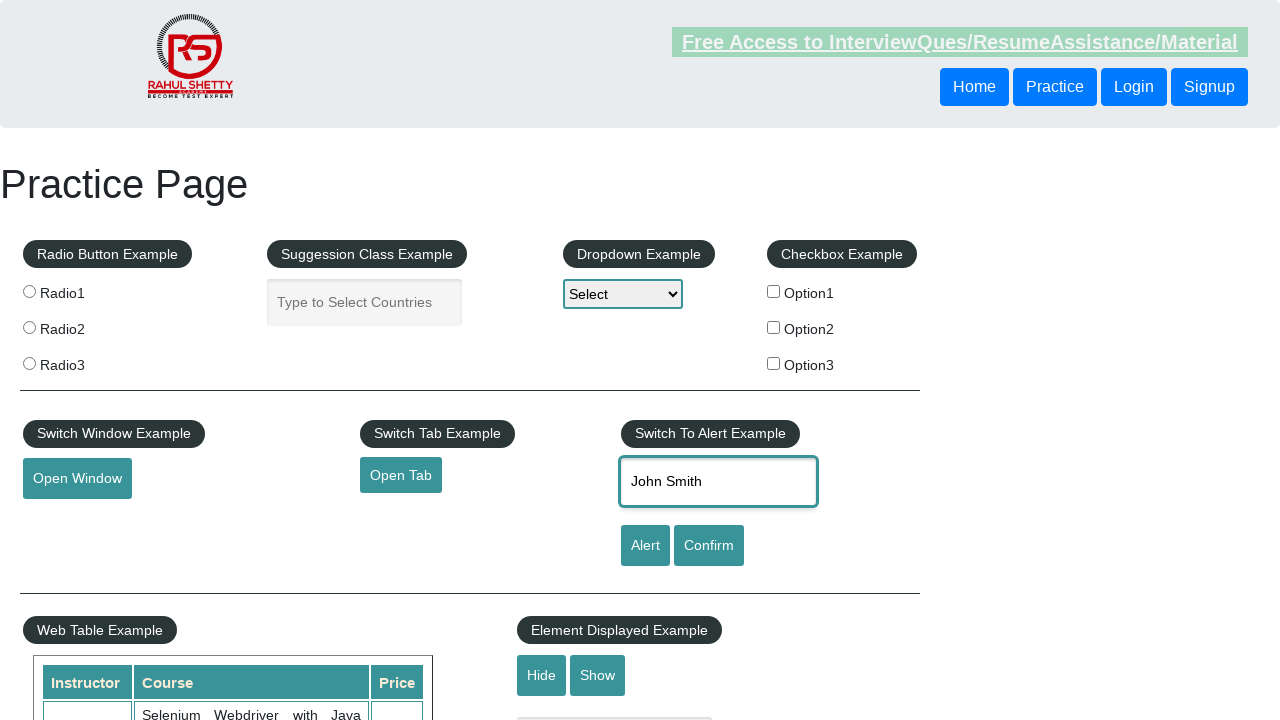

Clicked alert button and accepted the alert dialog at (645, 546) on #alertbtn
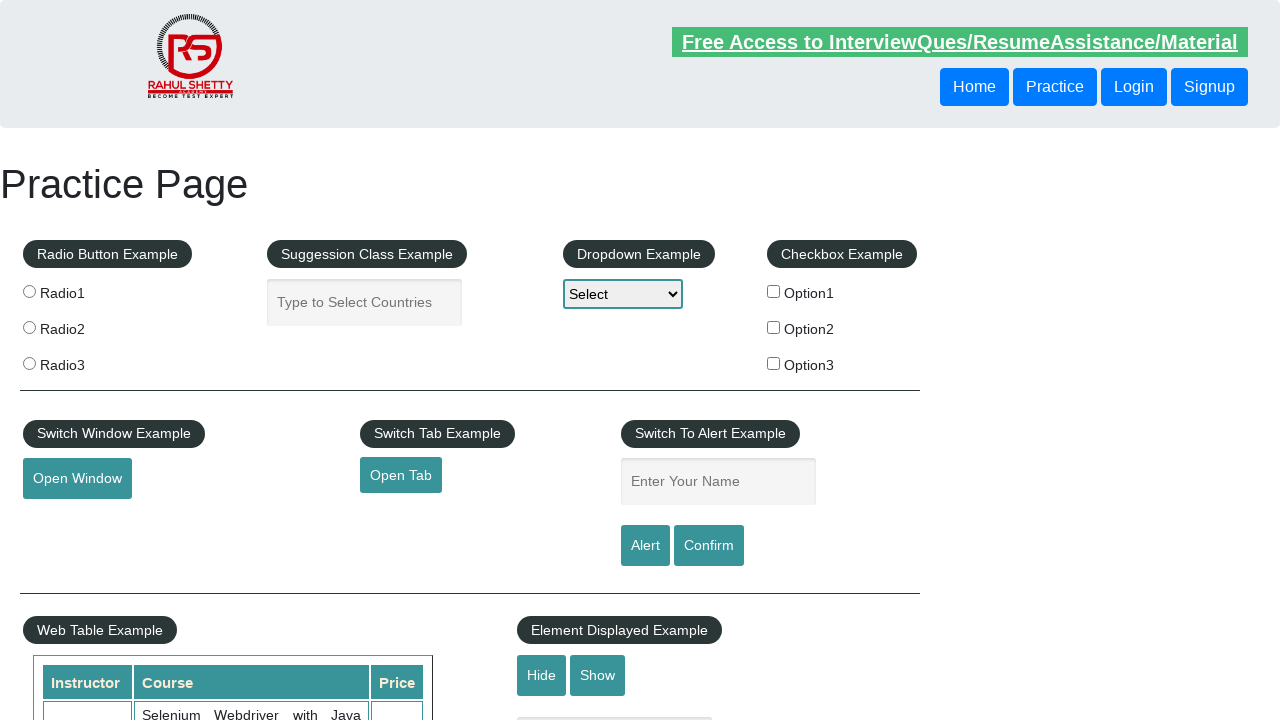

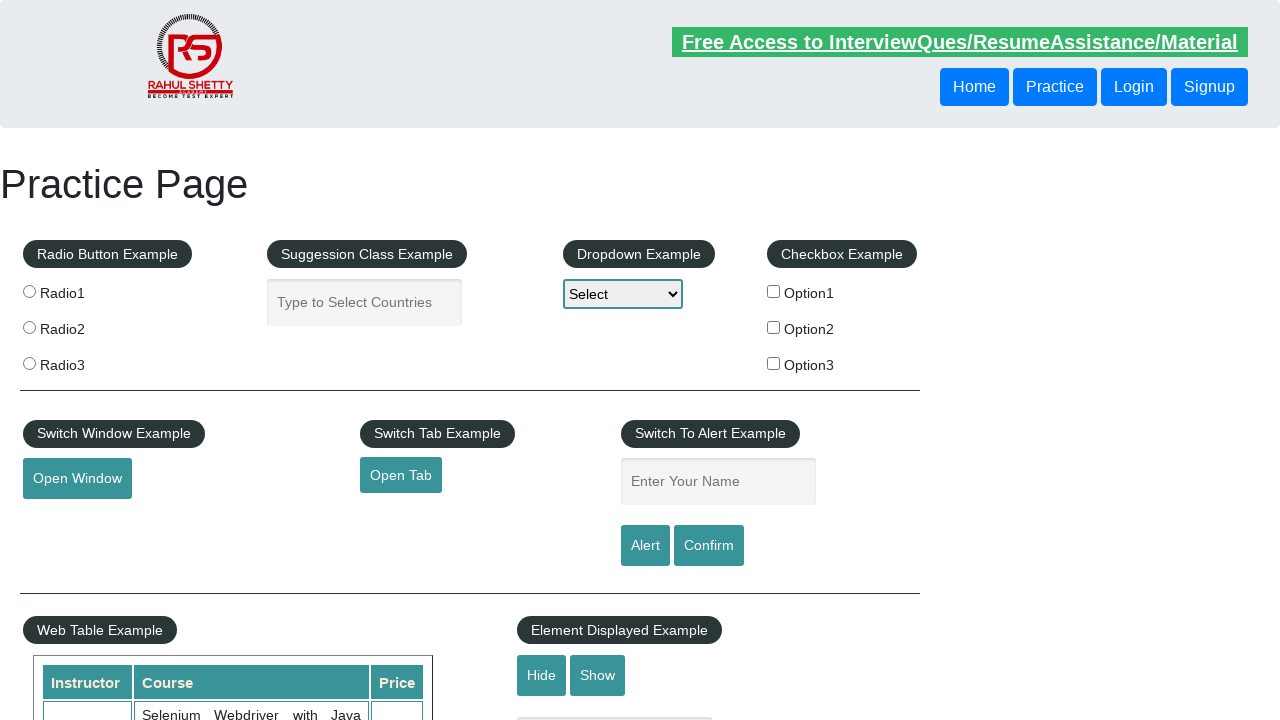